Navigates to Rahul Shetty Academy website and verifies the page loads successfully by checking for page content

Starting URL: https://rahulshettyacademy.com/

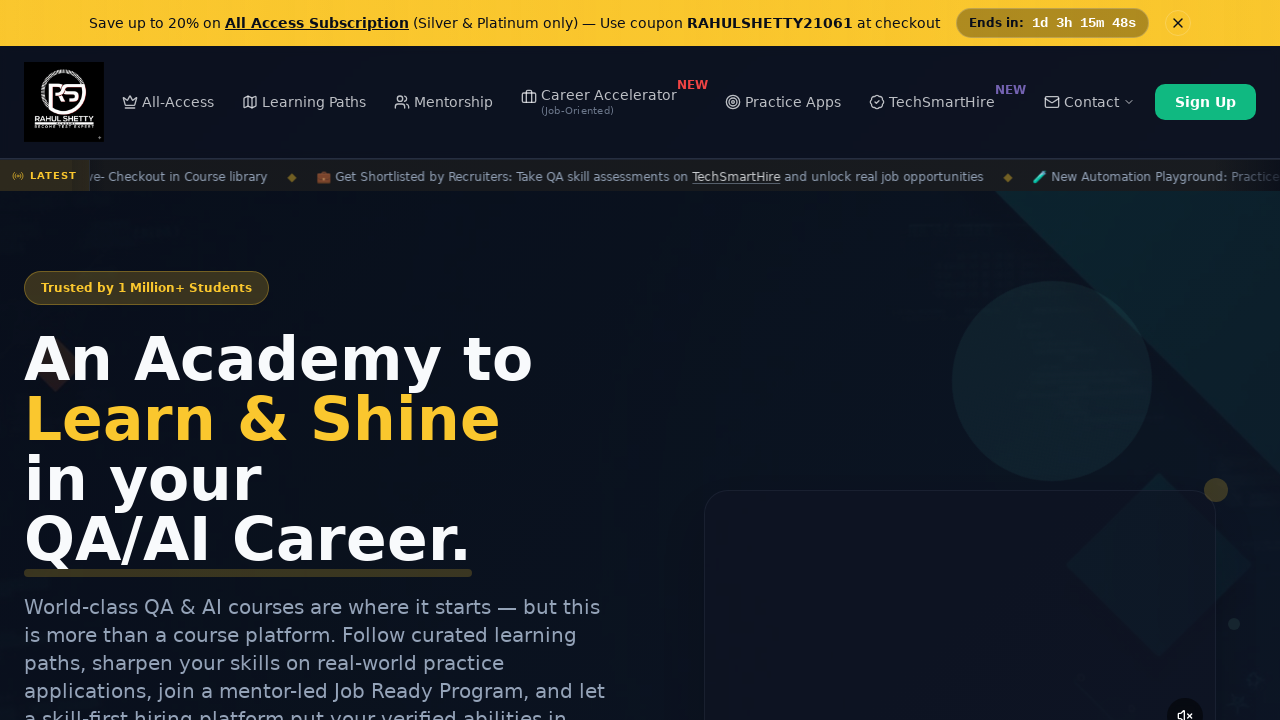

Waited for page DOM content to load
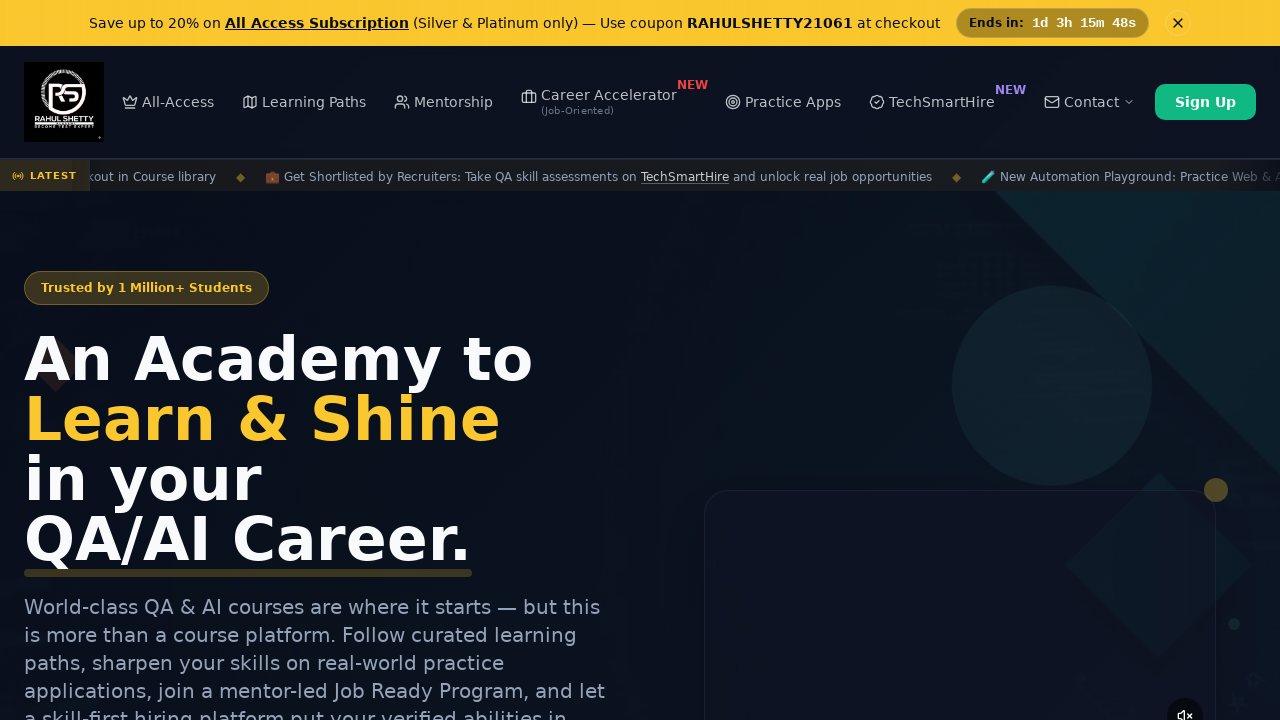

Verified body element is present on page
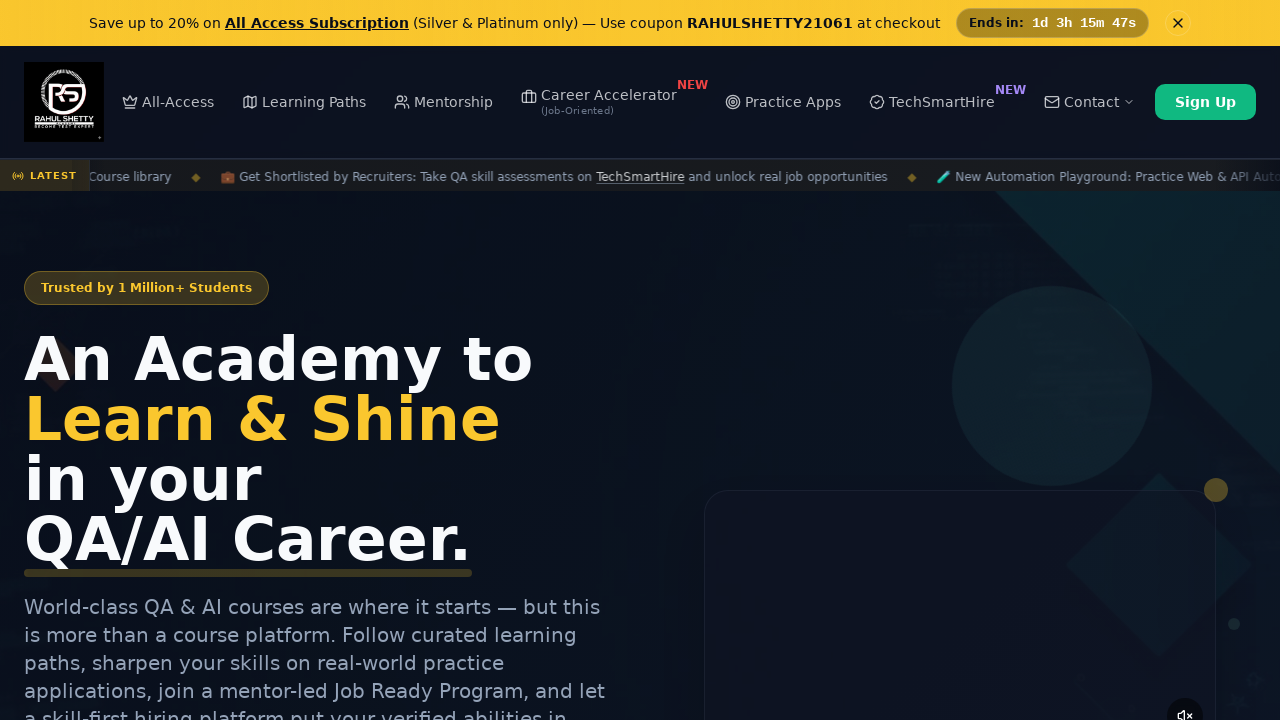

Retrieved page title: Rahul Shetty Academy | QA Automation, Playwright, AI Testing & Online Training
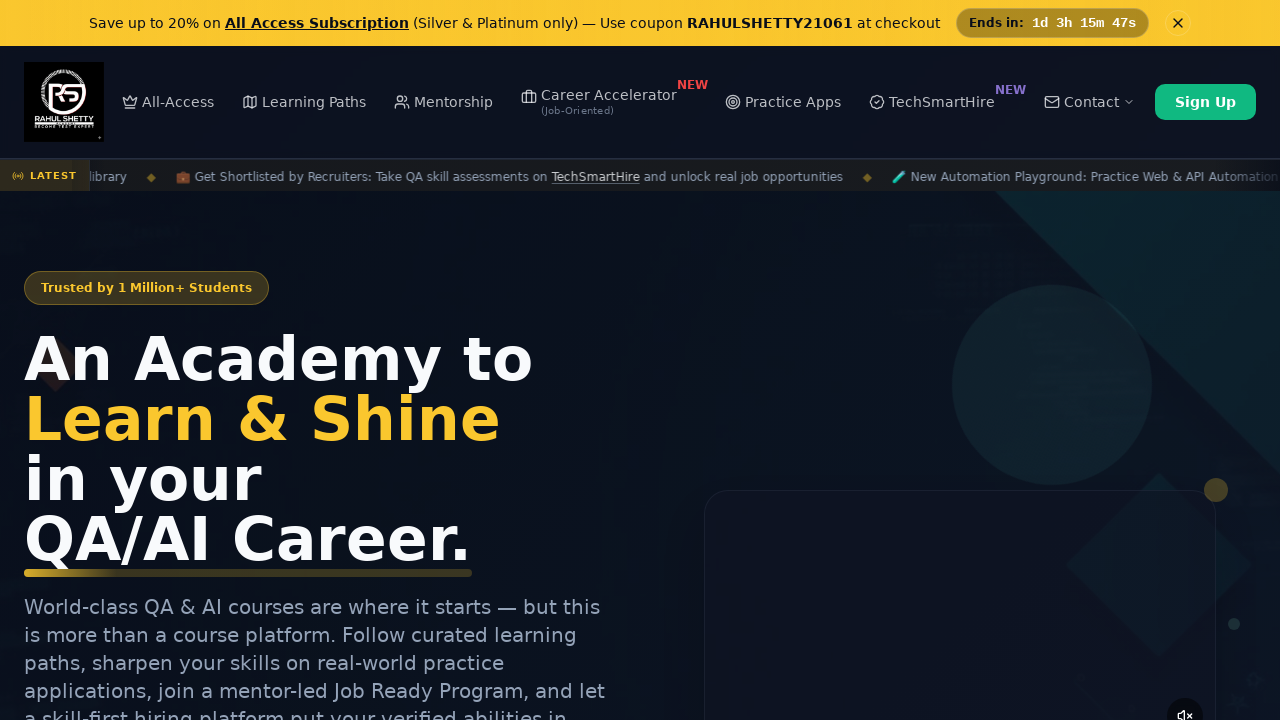

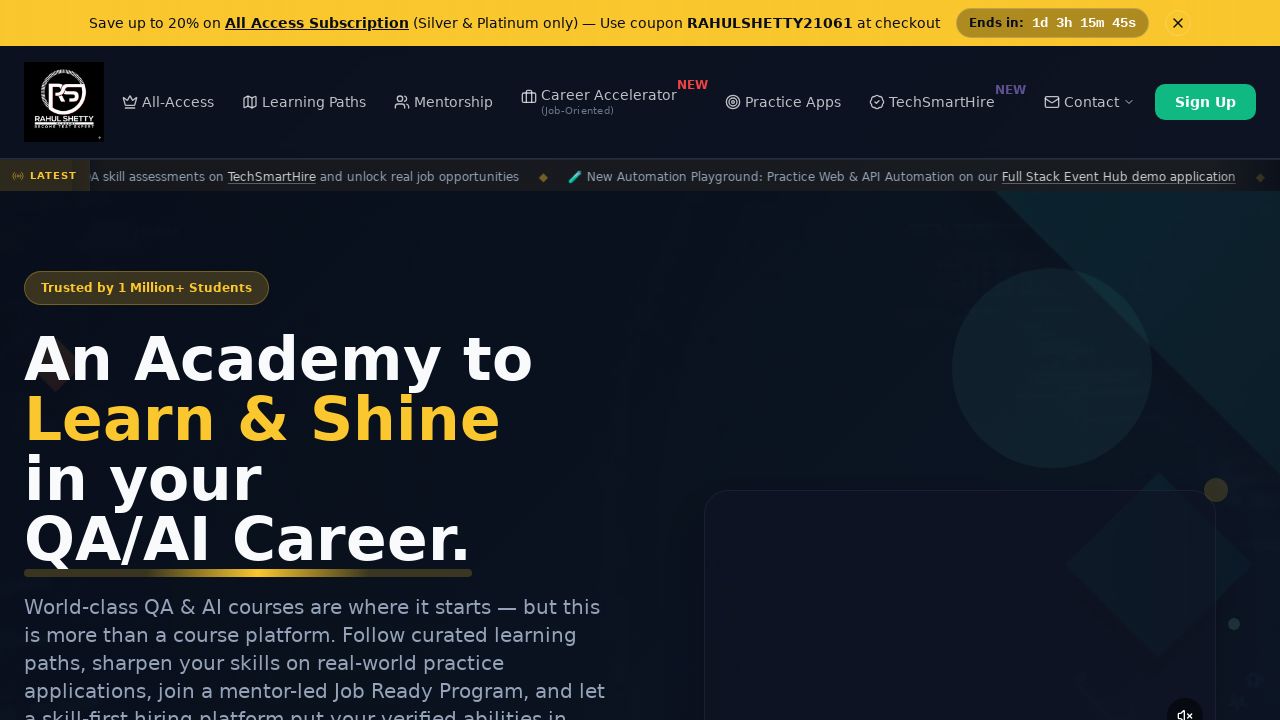